Tests phone number validation - verifies 9 digits fails and 10 digits succeeds

Starting URL: https://demoqa.com

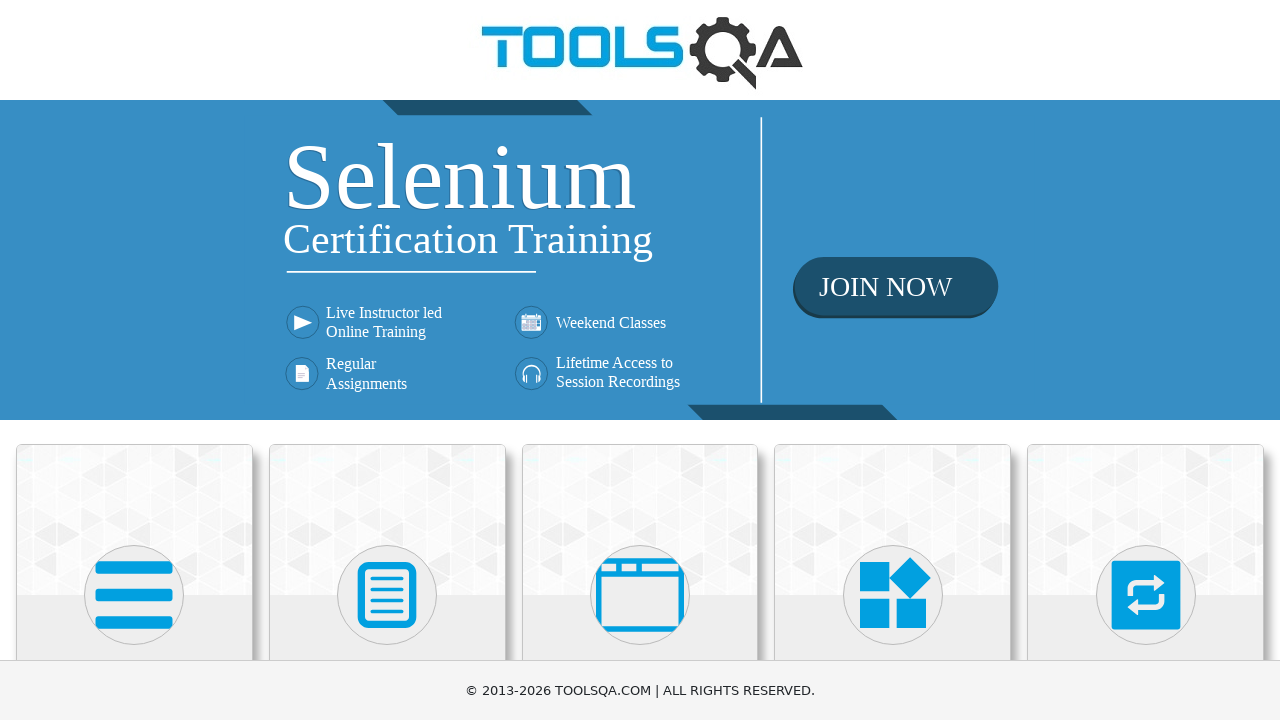

Clicked on Forms card at (387, 520) on div.card:has-text('Forms')
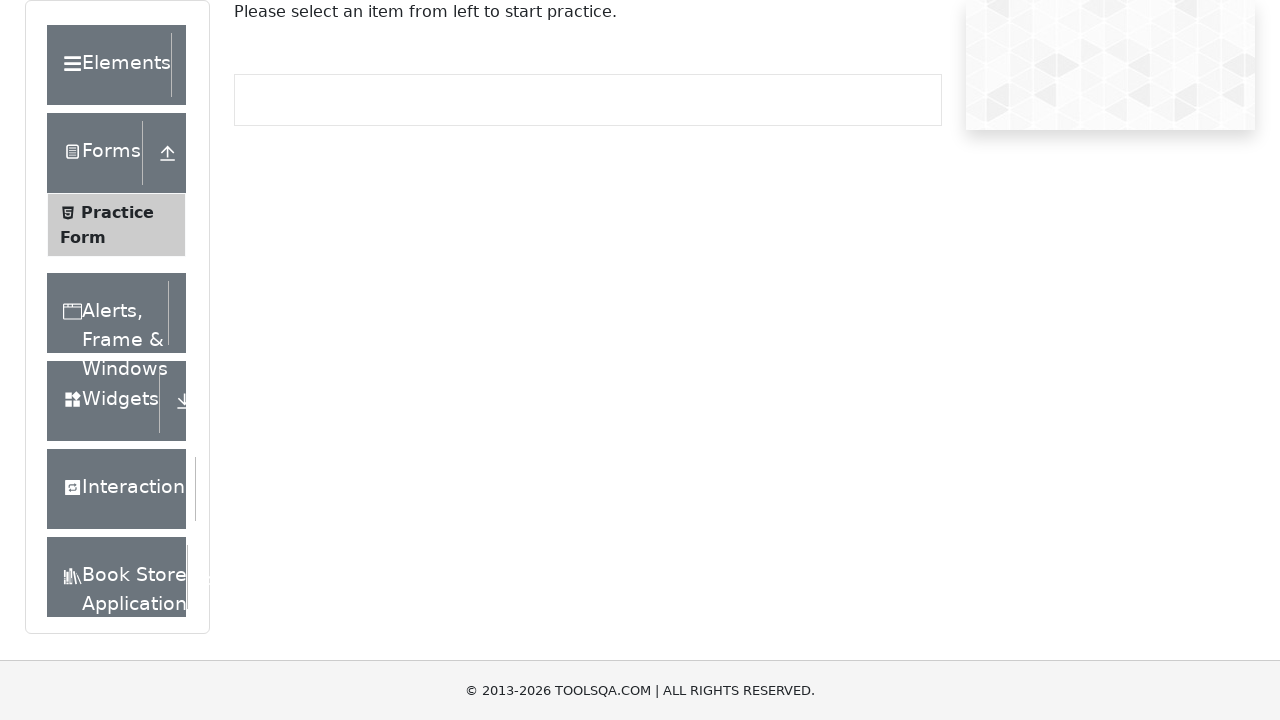

Clicked on Practice Form at (117, 212) on text=Practice Form
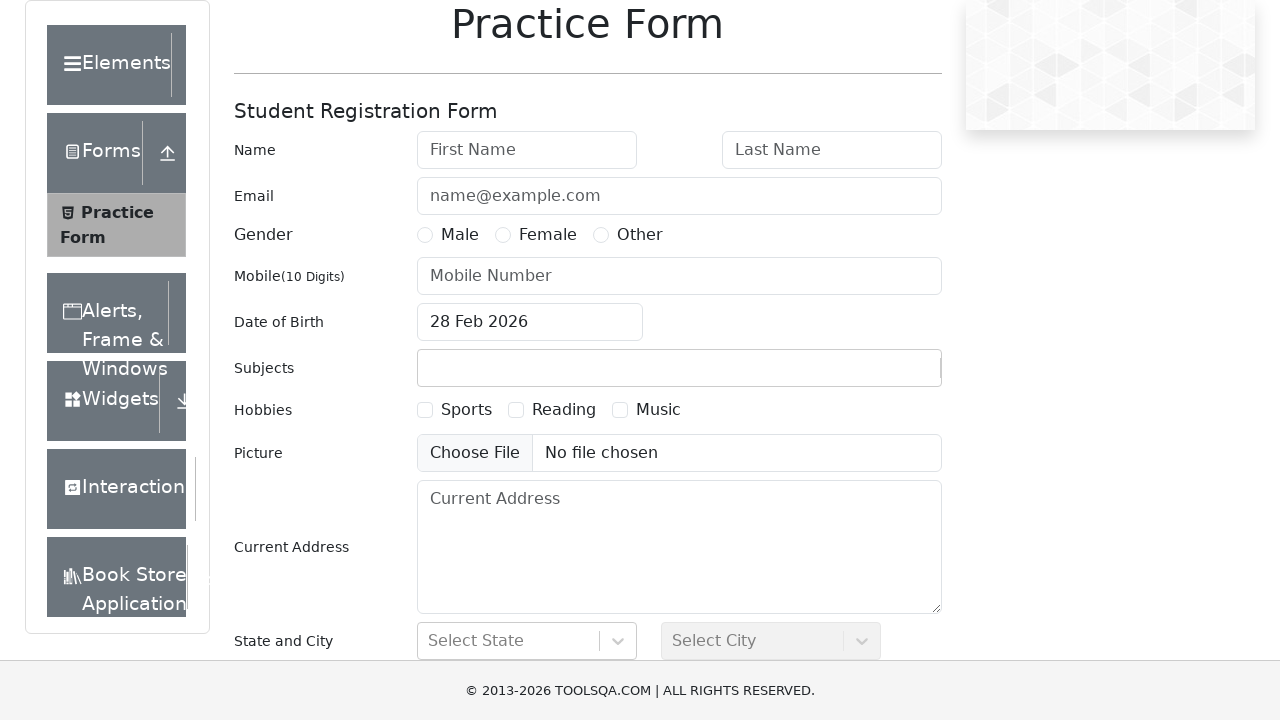

Filled firstName field with 'TestData' on #firstName
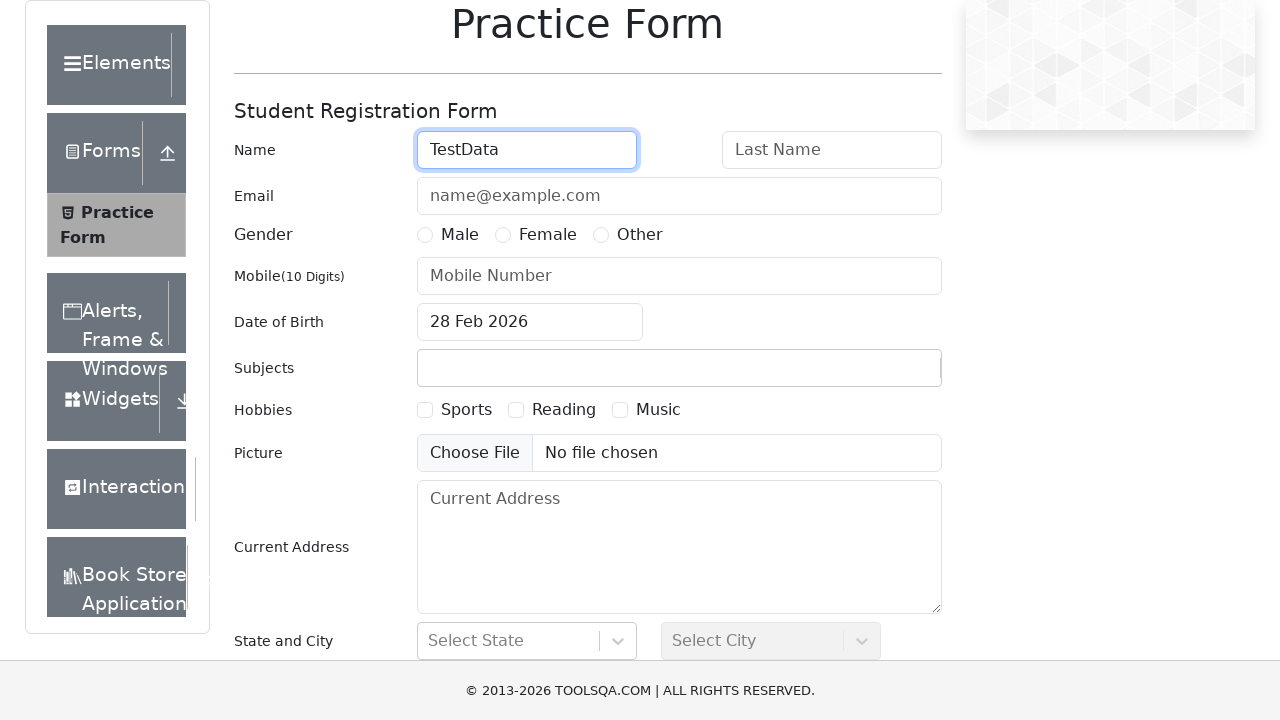

Filled lastName field with 'TestData' on #lastName
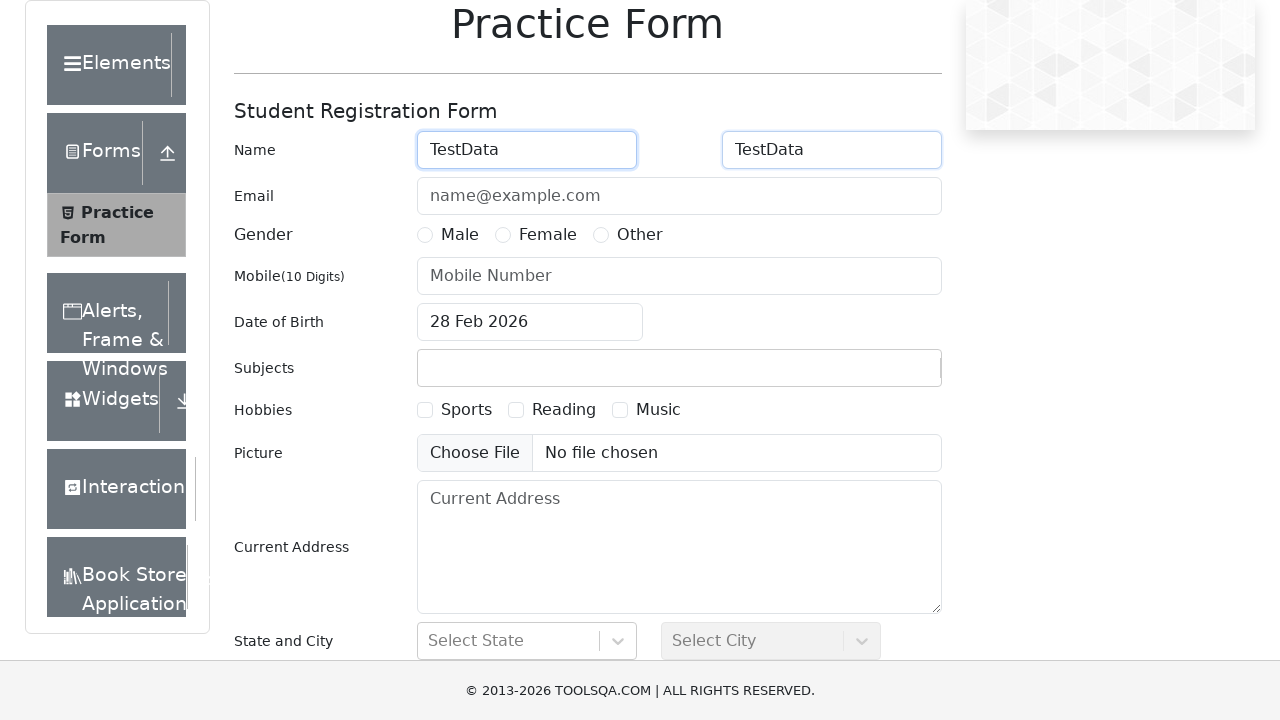

Selected gender radio button at (460, 235) on label[for='gender-radio-1']
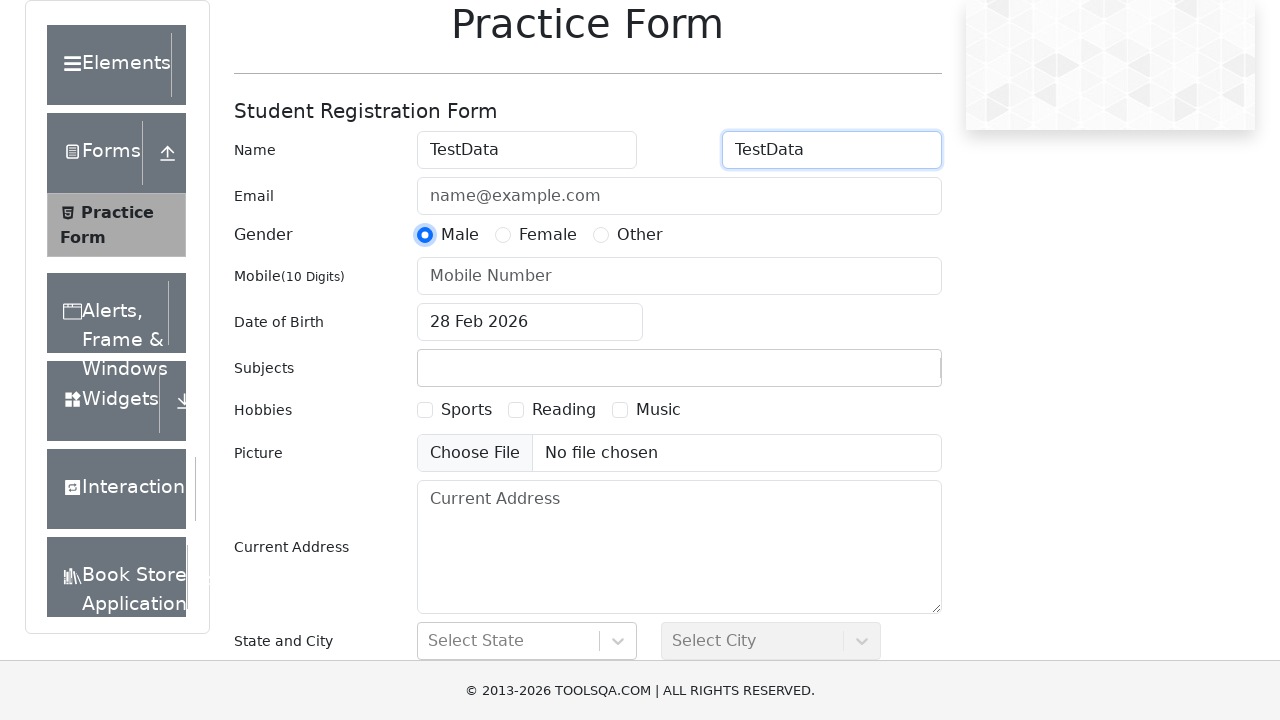

Clicked submit button after filling required fields at (885, 499) on #submit
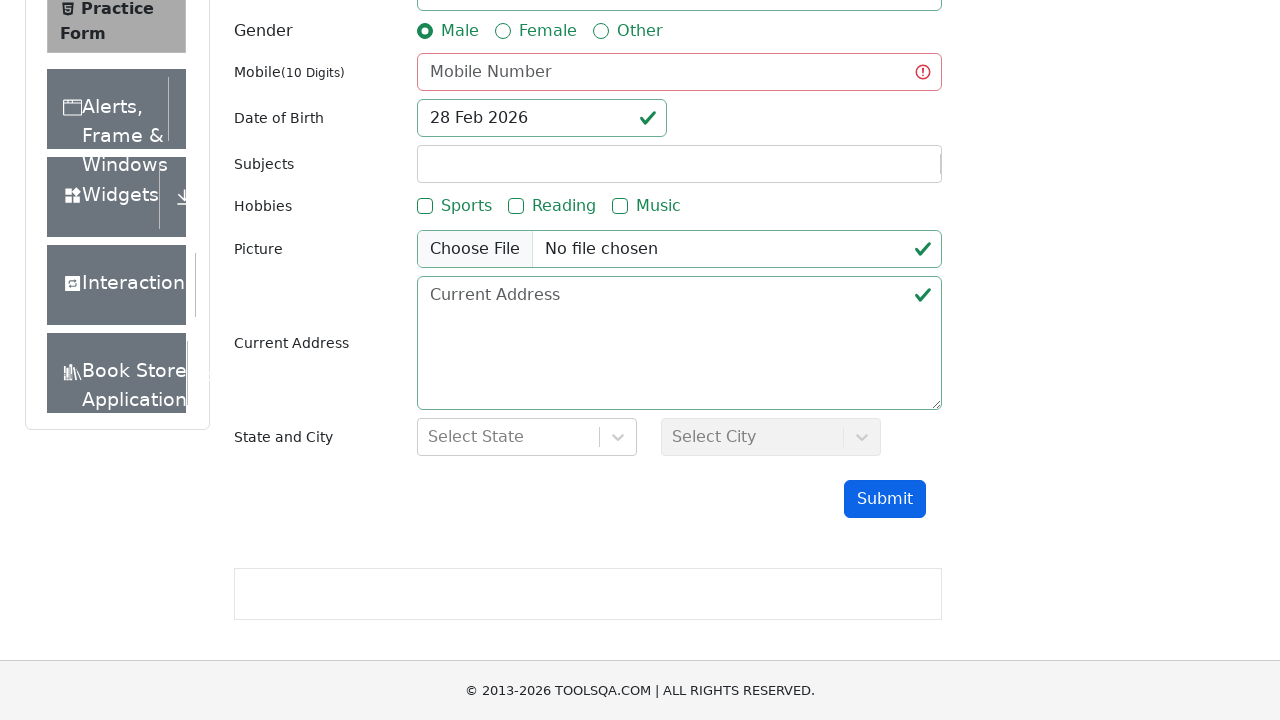

Filled phone number field with 9 digits '123456789' - expected to fail validation on #userNumber
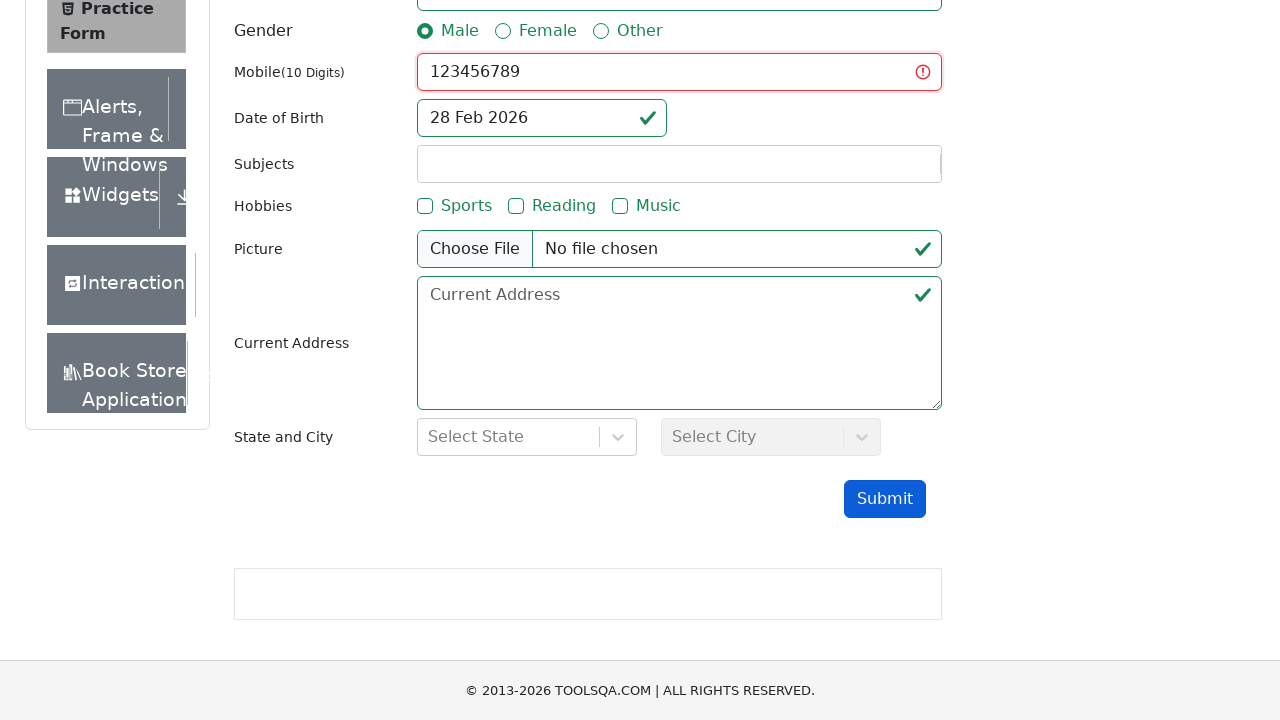

Clicked submit button with 9-digit phone number at (885, 499) on #submit
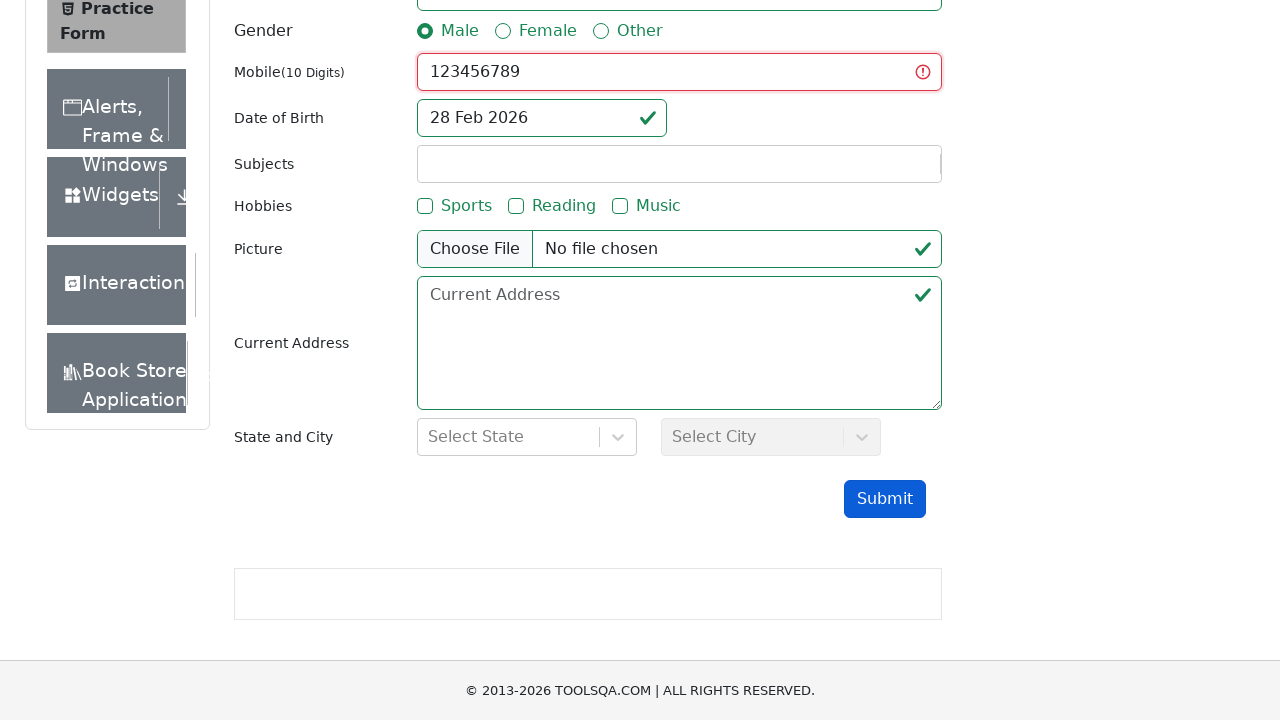

Filled phone number field with 10 digits '1234567891' - expected to pass validation on #userNumber
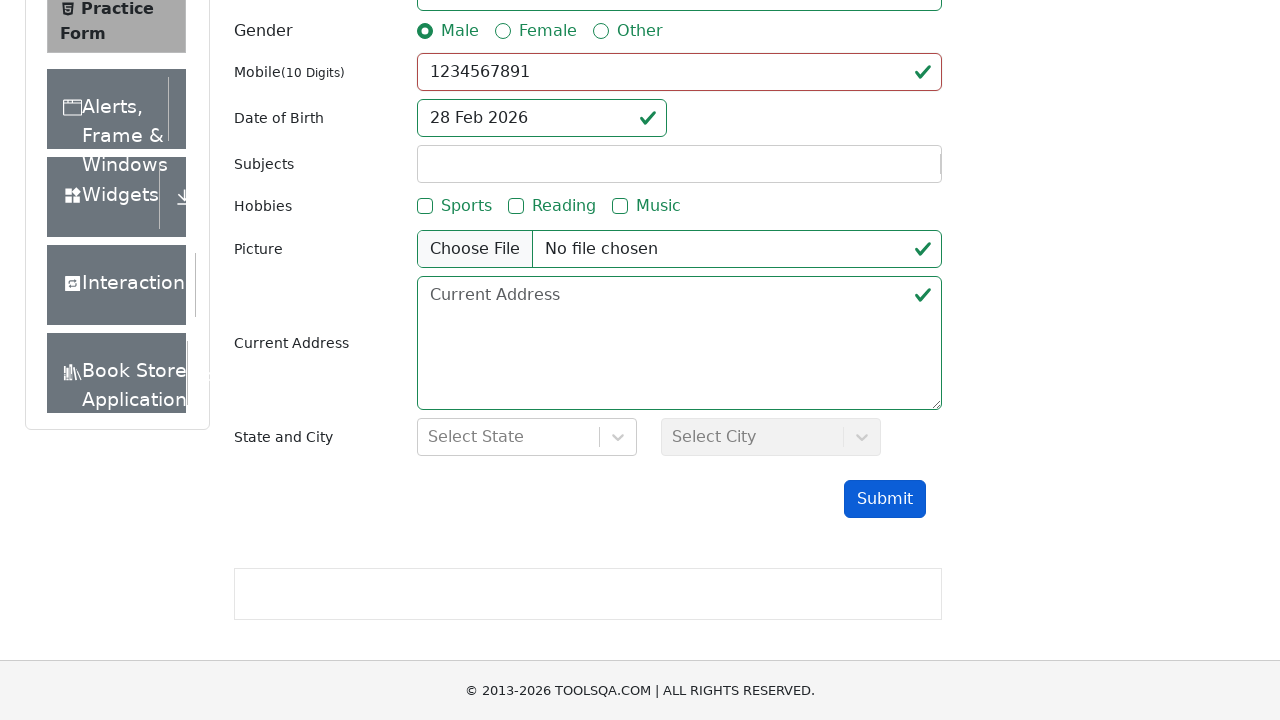

Clicked submit button with 10-digit phone number at (885, 499) on #submit
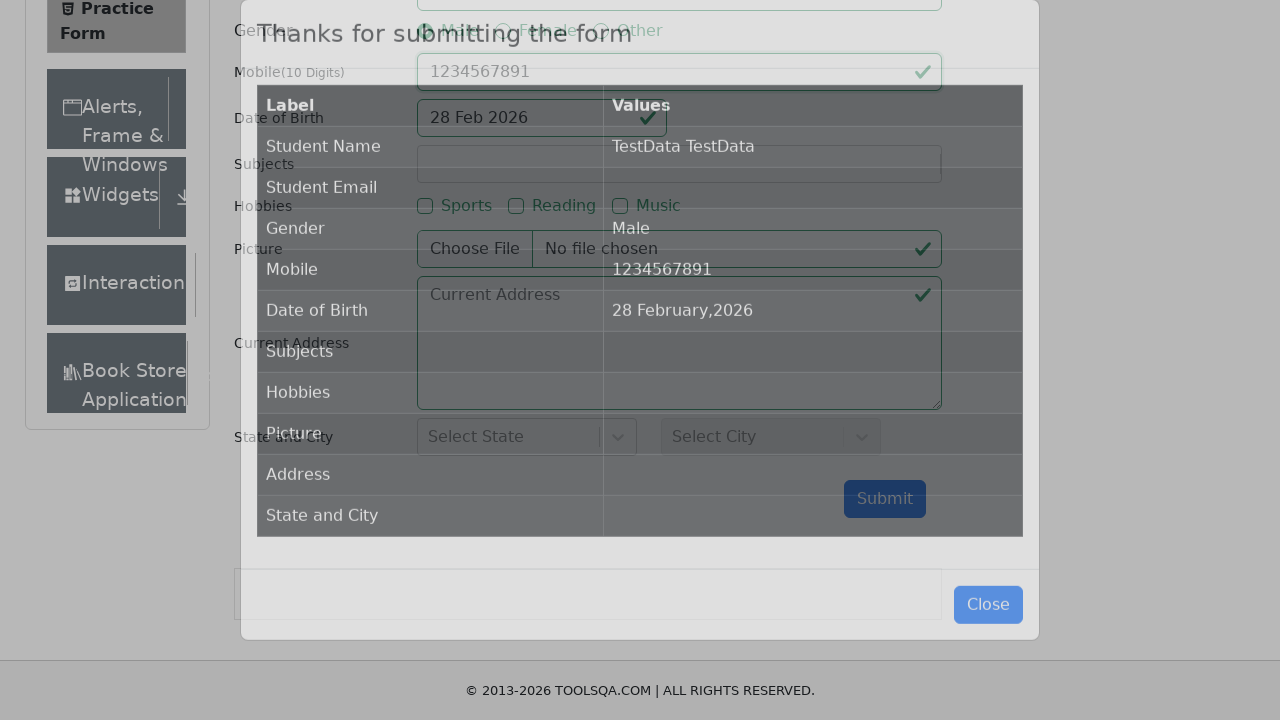

Verified success modal appeared with 'Thanks for submitting the form' message
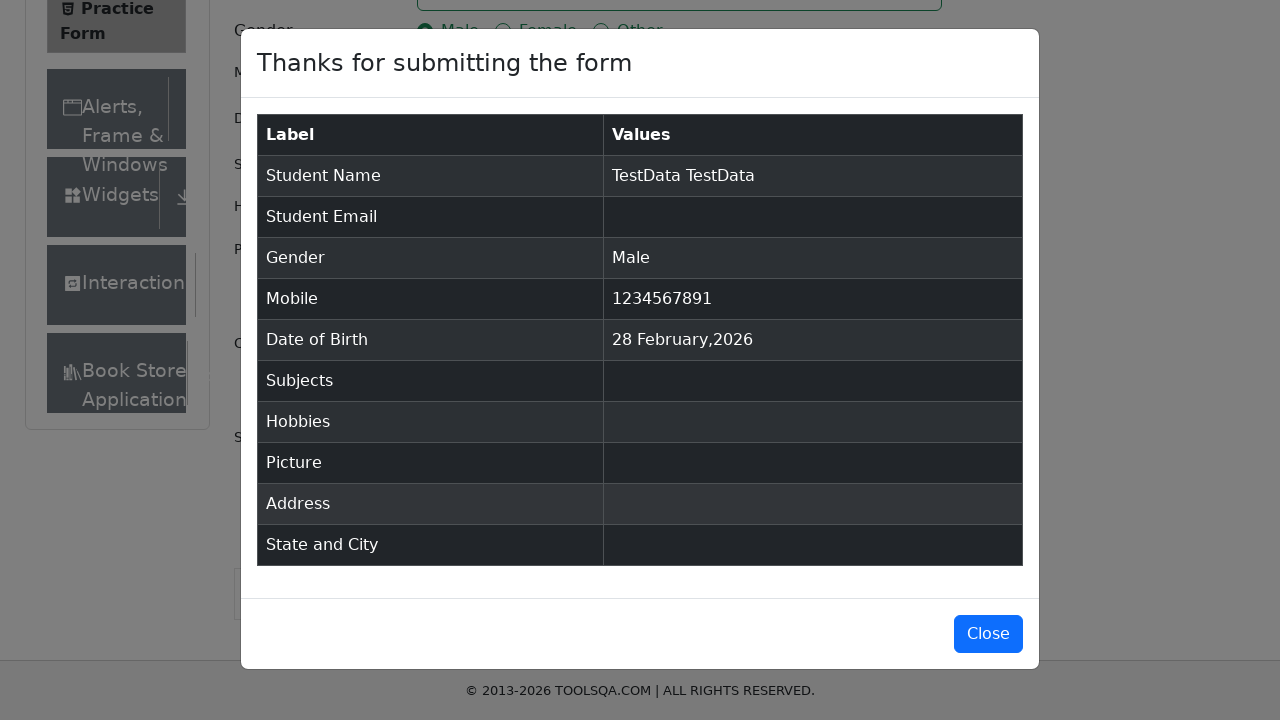

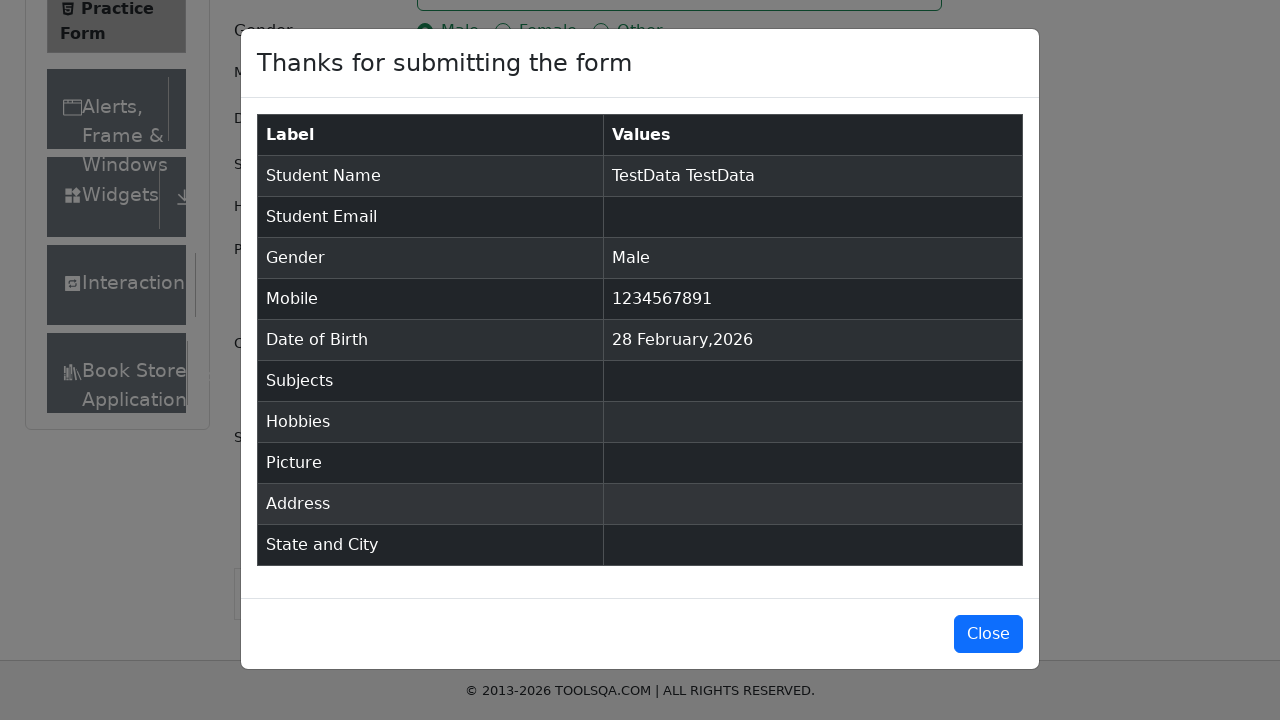